Tests handling a confirmation alert dialog by clicking a button and dismissing (canceling) the alert

Starting URL: https://testautomationpractice.blogspot.com/

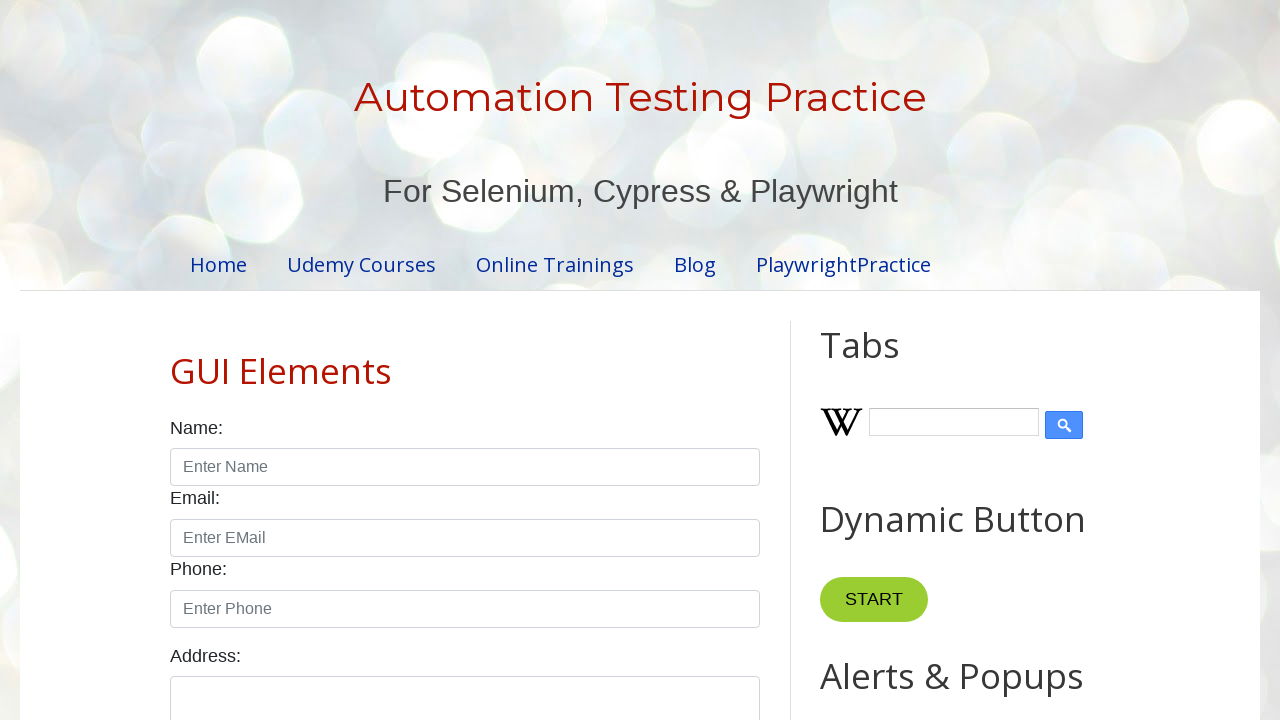

Set up dialog handler to dismiss confirmation alerts
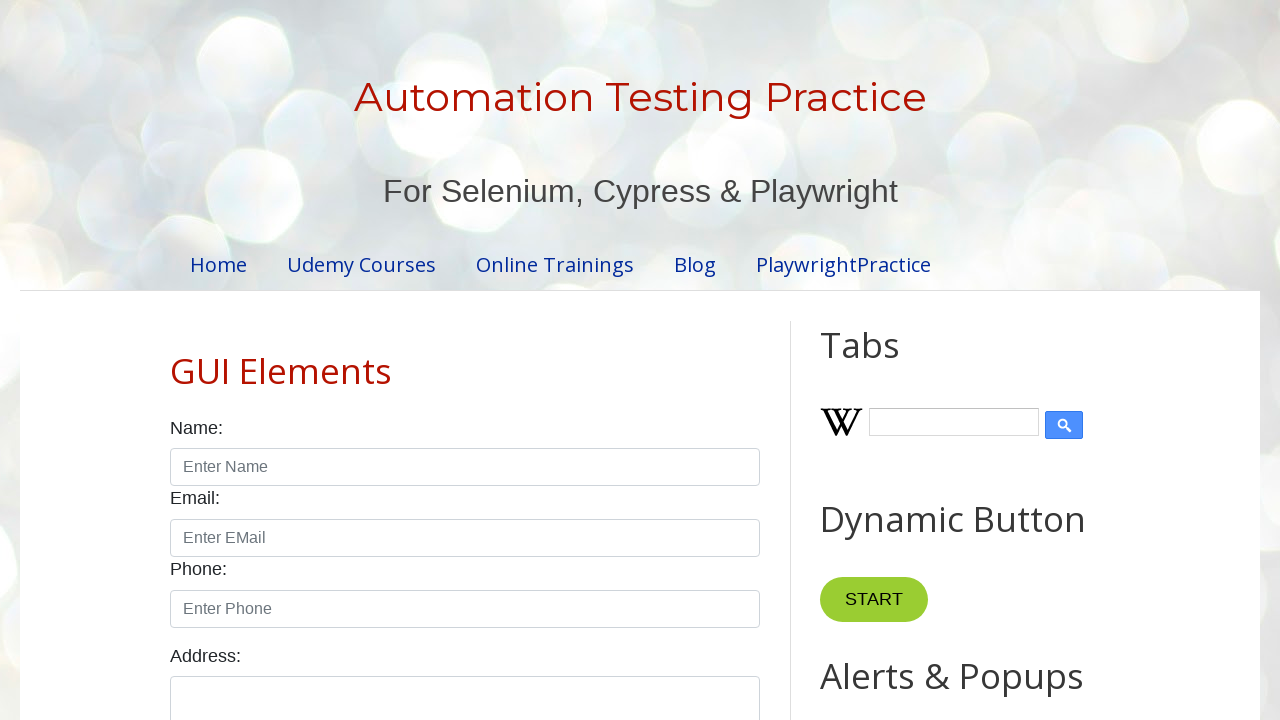

Clicked the Confirmation Alert button at (912, 360) on internal:role=button[name="Confirmation Alert"i]
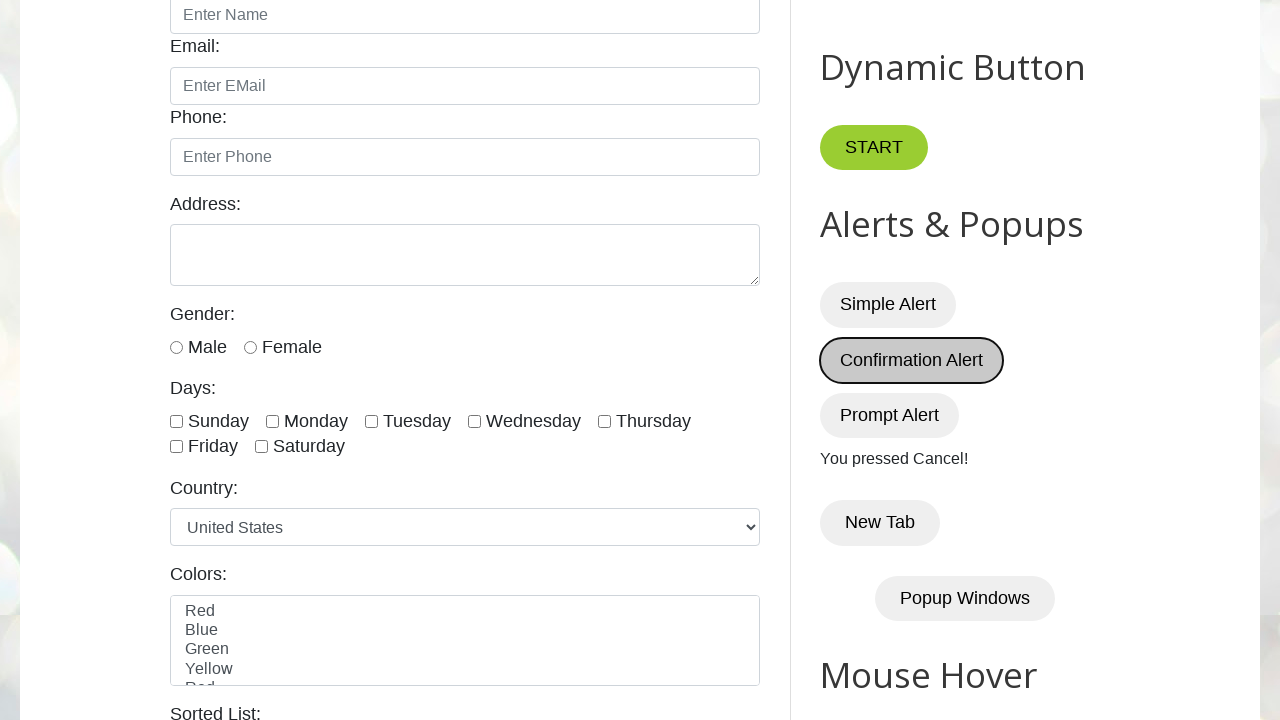

Alert was dismissed and result text appeared
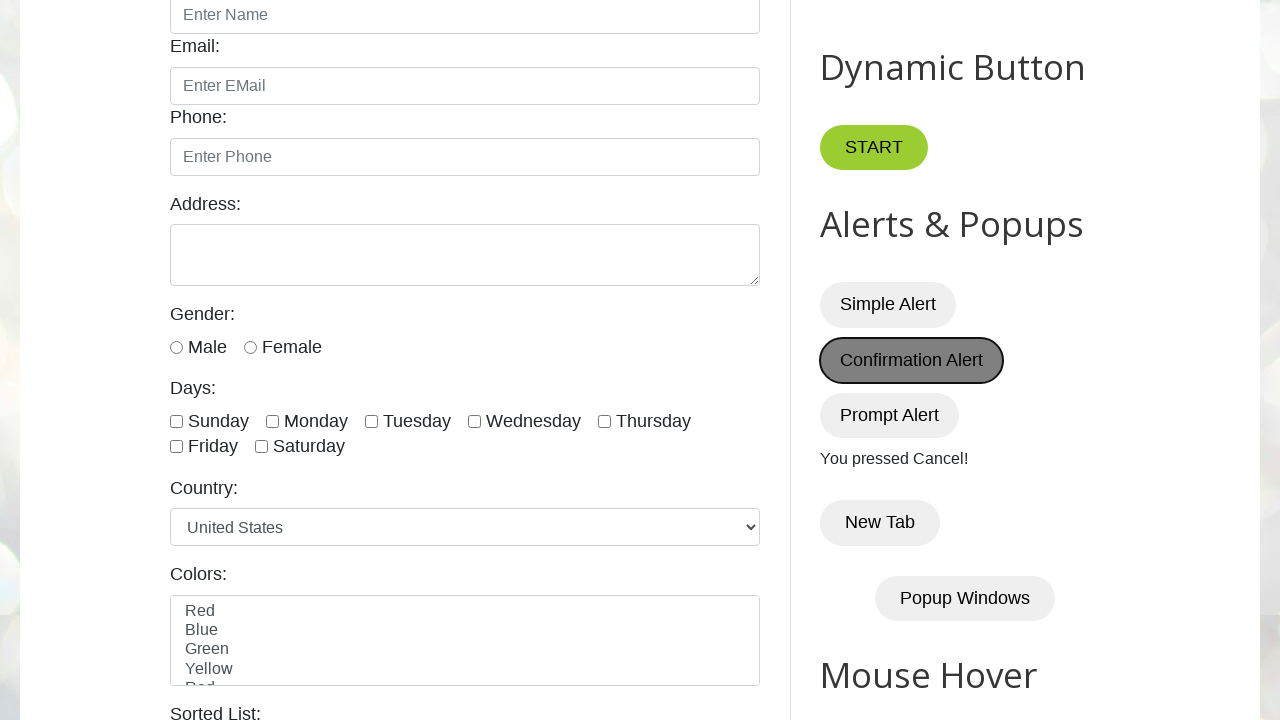

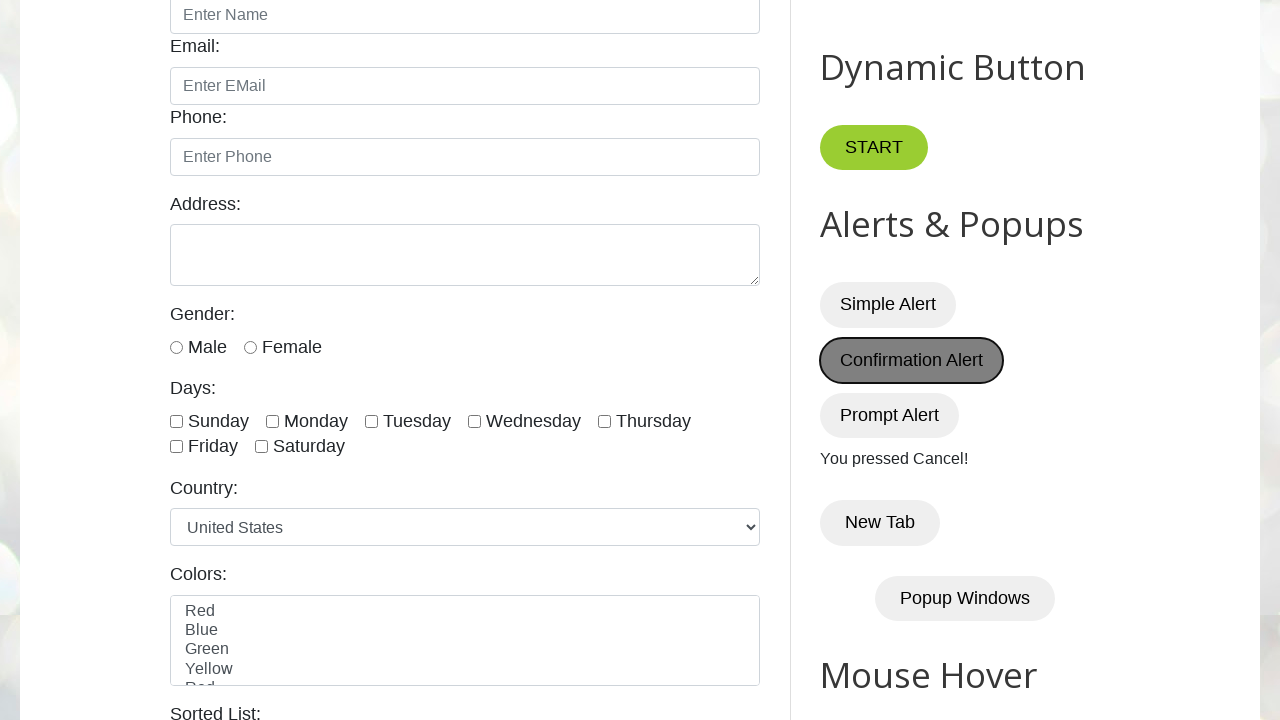